Tests the toggle hide/show functionality by clicking a button and verifying that an element becomes hidden

Starting URL: https://www.w3schools.com/howto/howto_js_toggle_hide_show.asp

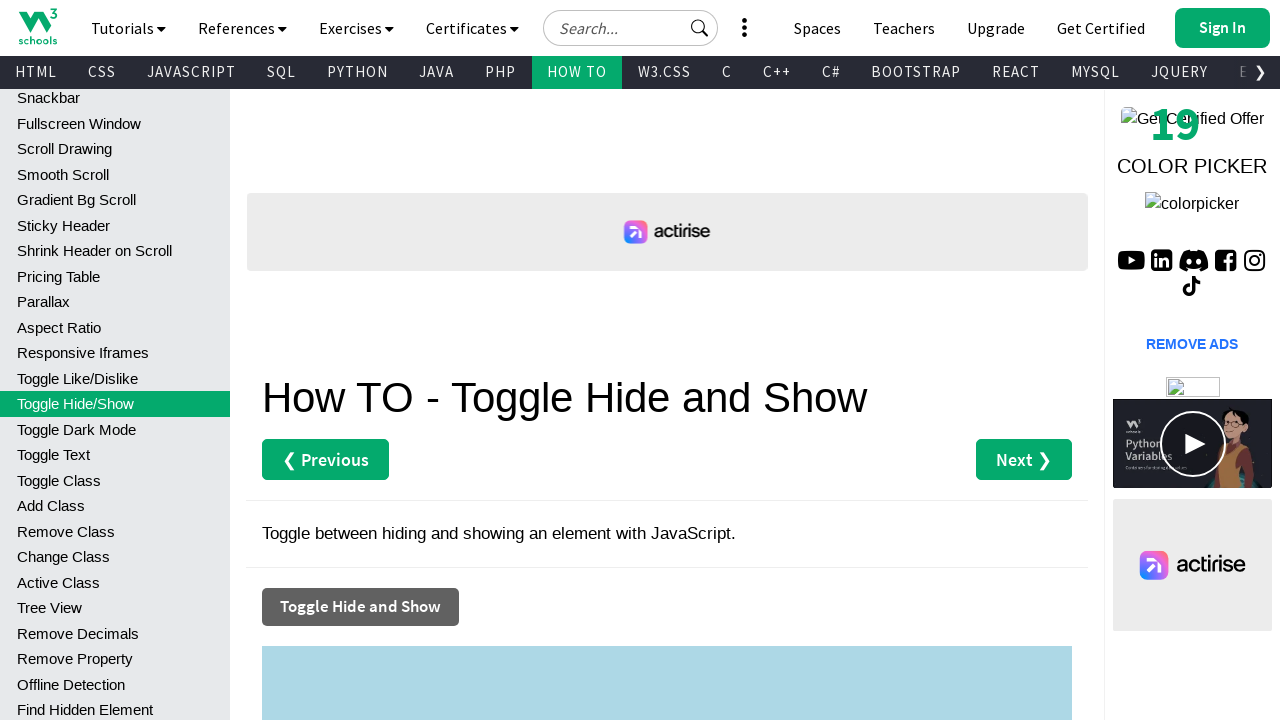

Navigated to W3Schools toggle hide/show page
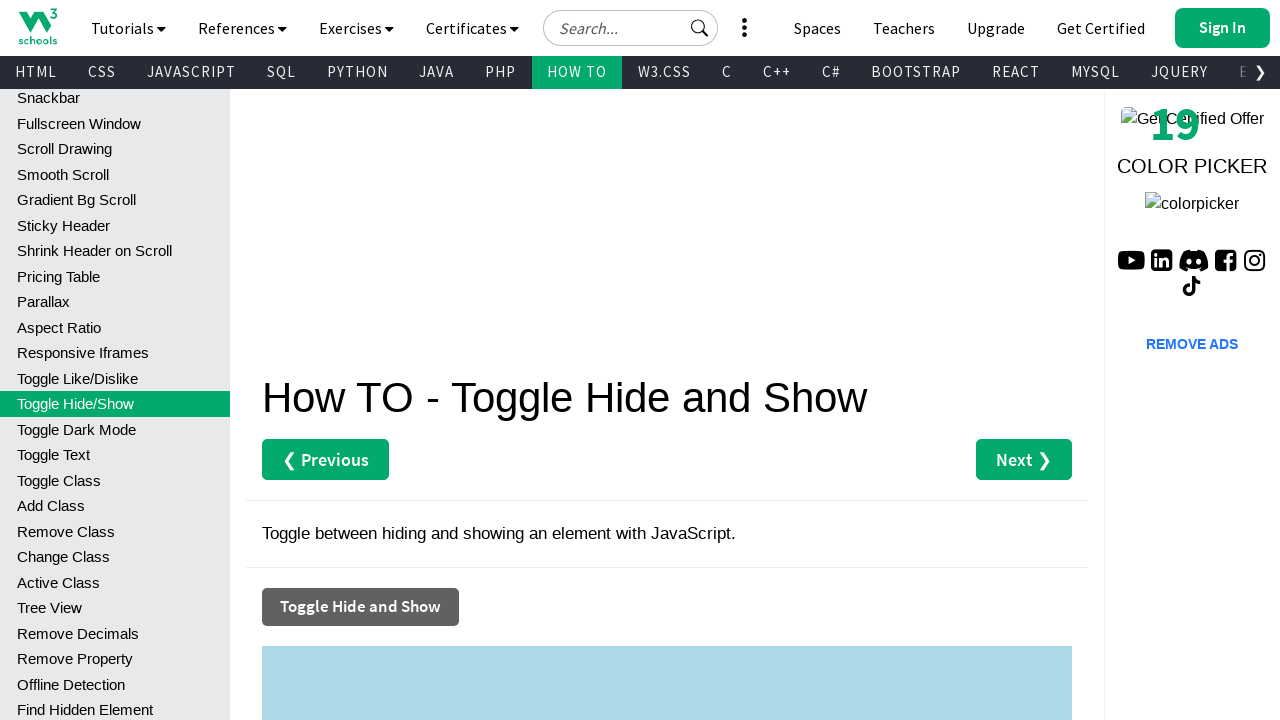

Verified that the text element #myDIV is initially visible
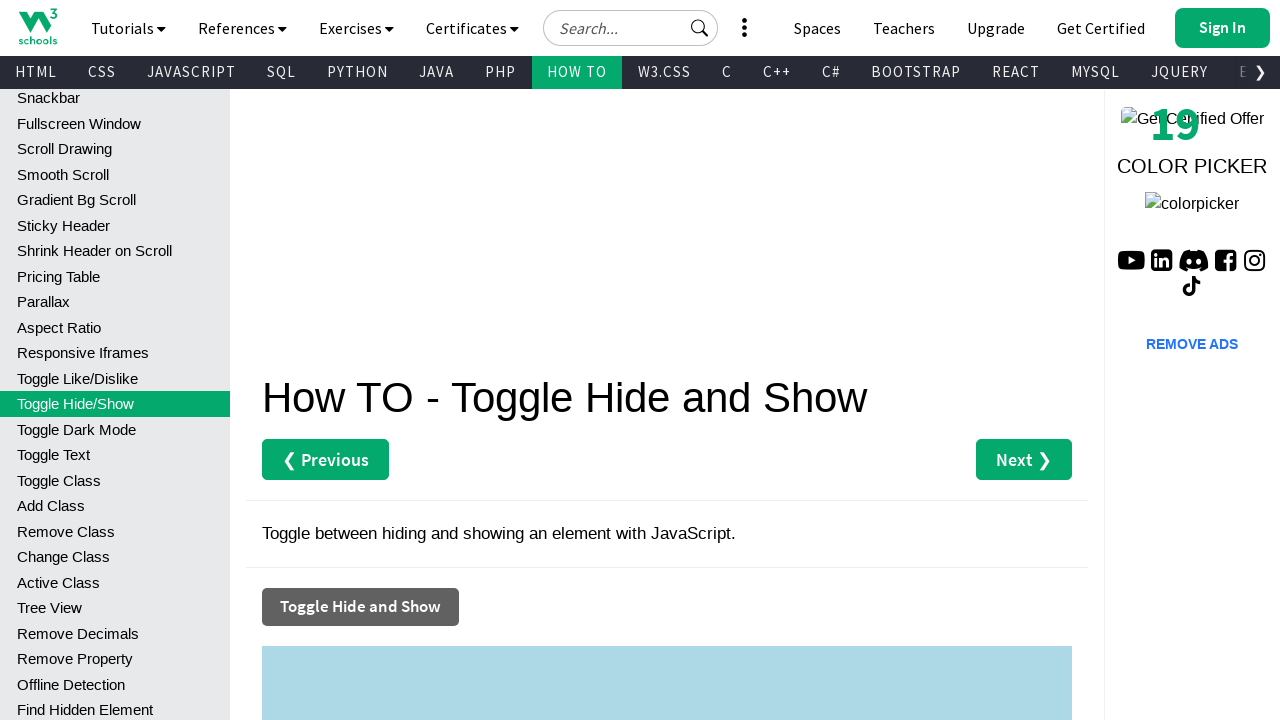

Clicked the 'Toggle Hide and Show' button to hide the element at (360, 607) on button:has-text('Toggle Hide and Show')
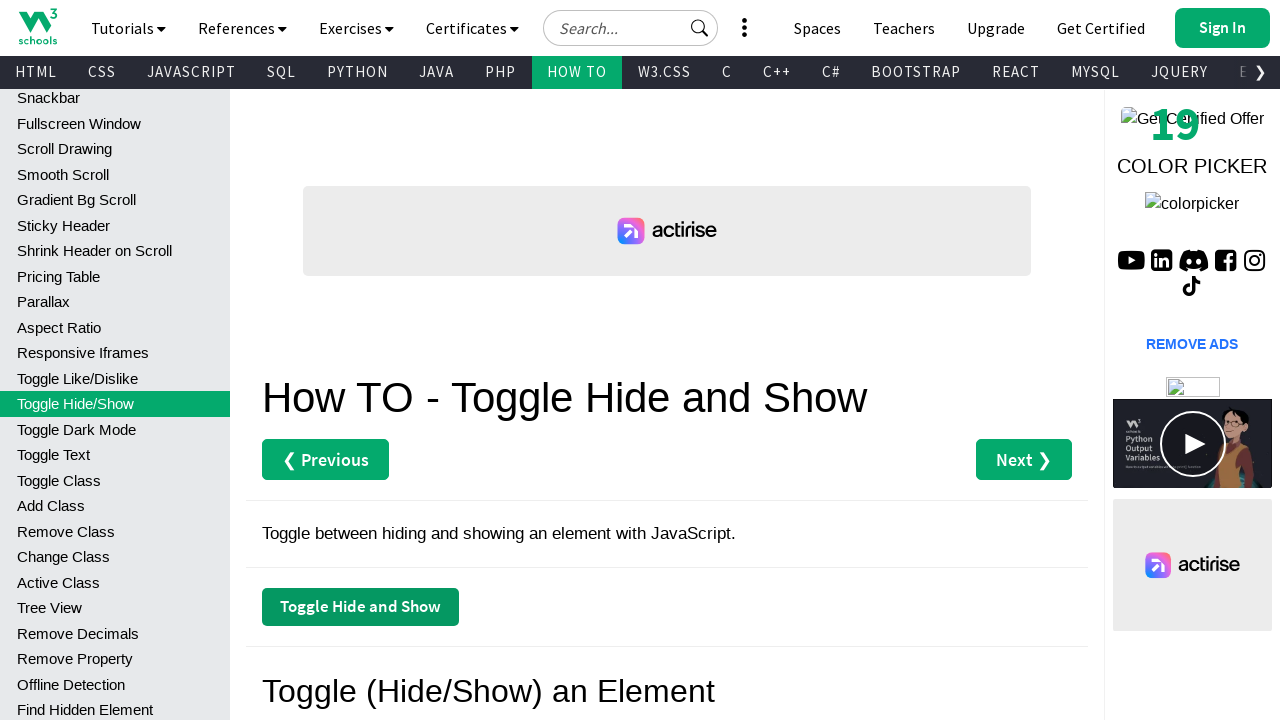

Verified that the text element #myDIV is now hidden
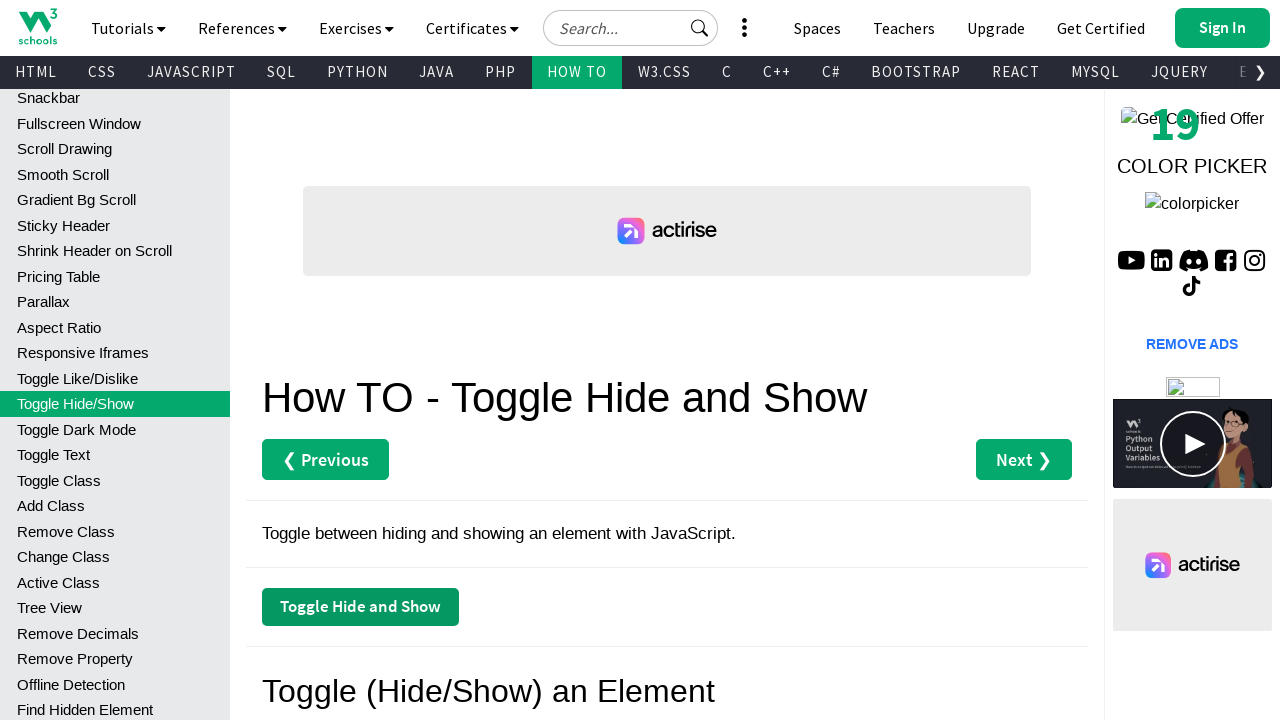

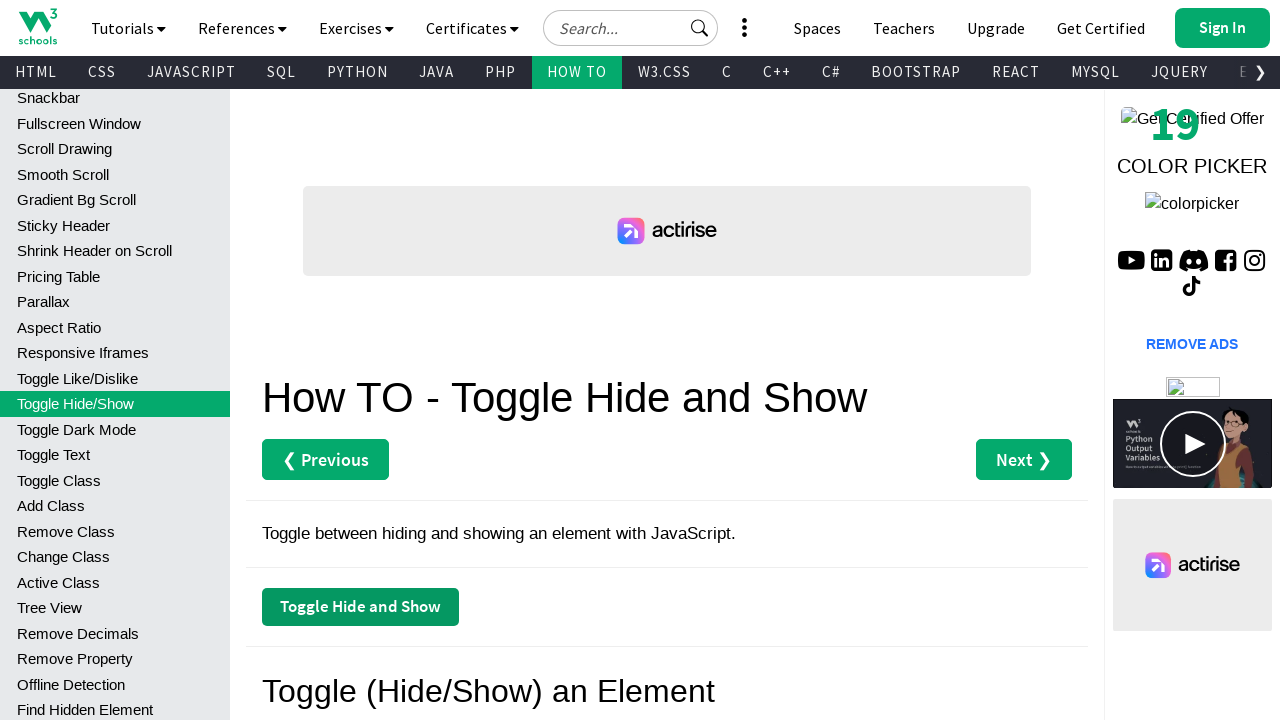